Tests key press detection by pressing the Enter key and verifying the page displays the correct key press result.

Starting URL: https://the-internet.herokuapp.com/key_presses

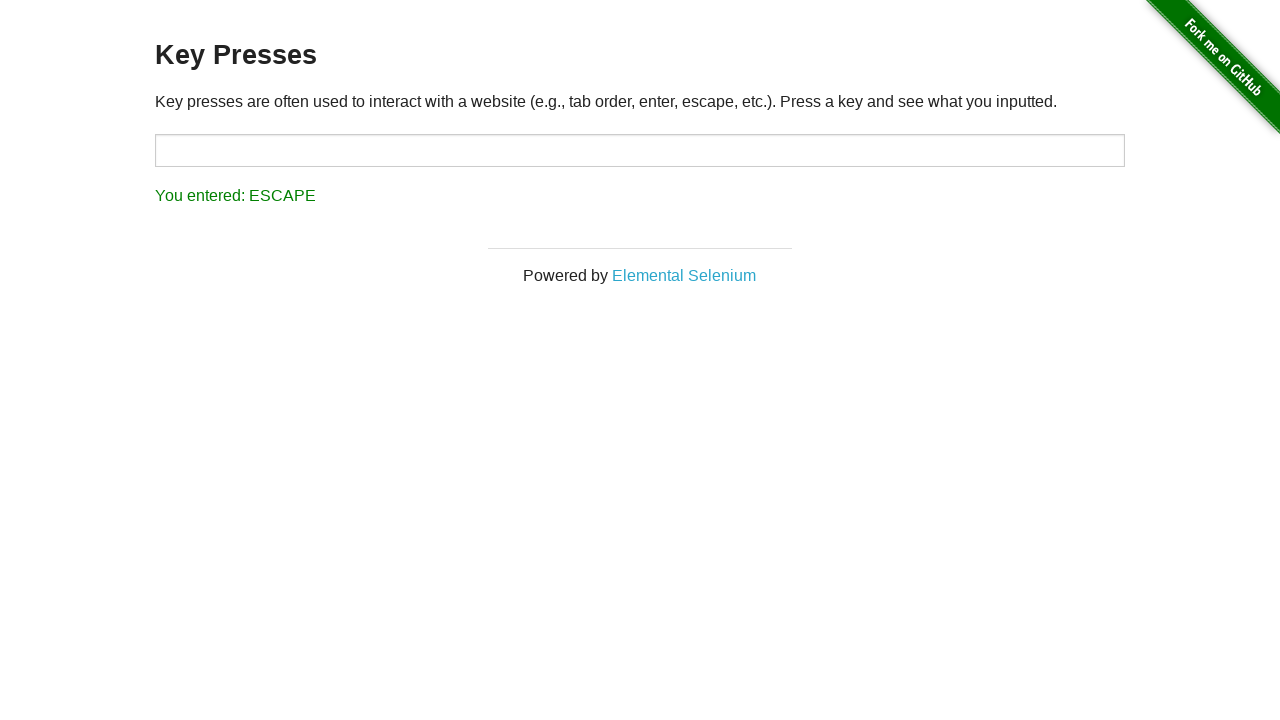

Page loaded and body element is visible
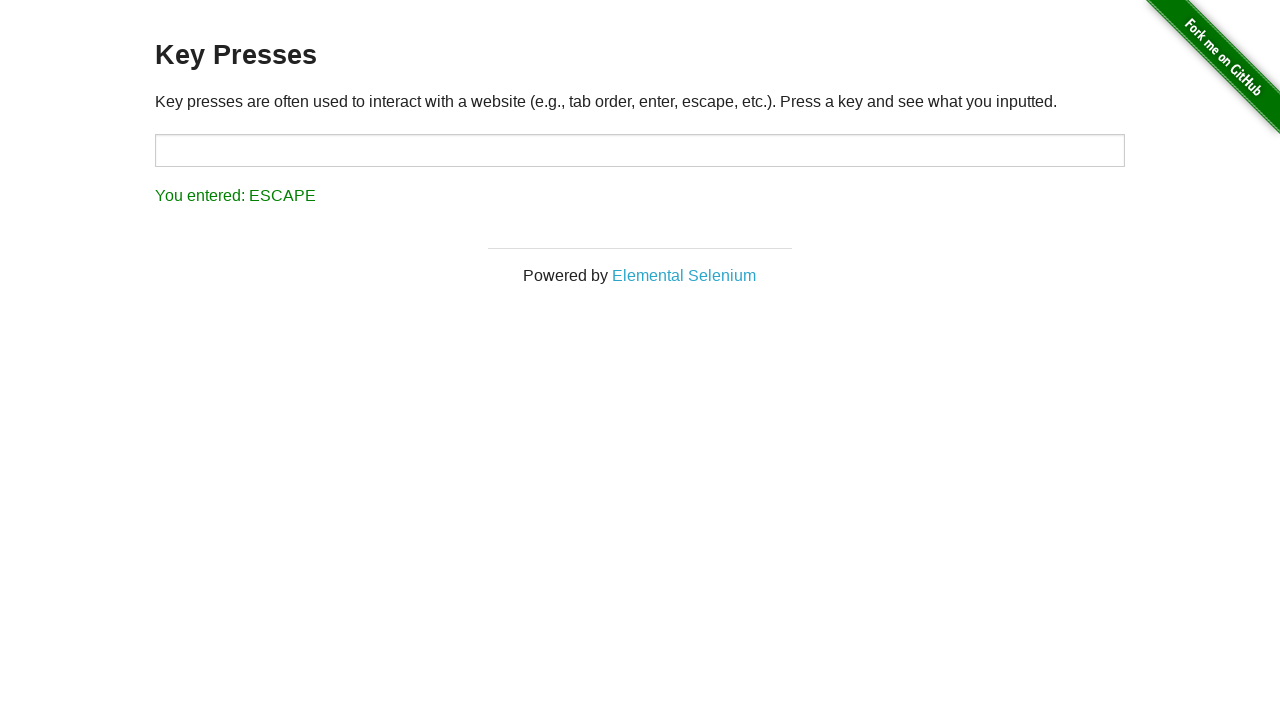

Pressed Enter key on body
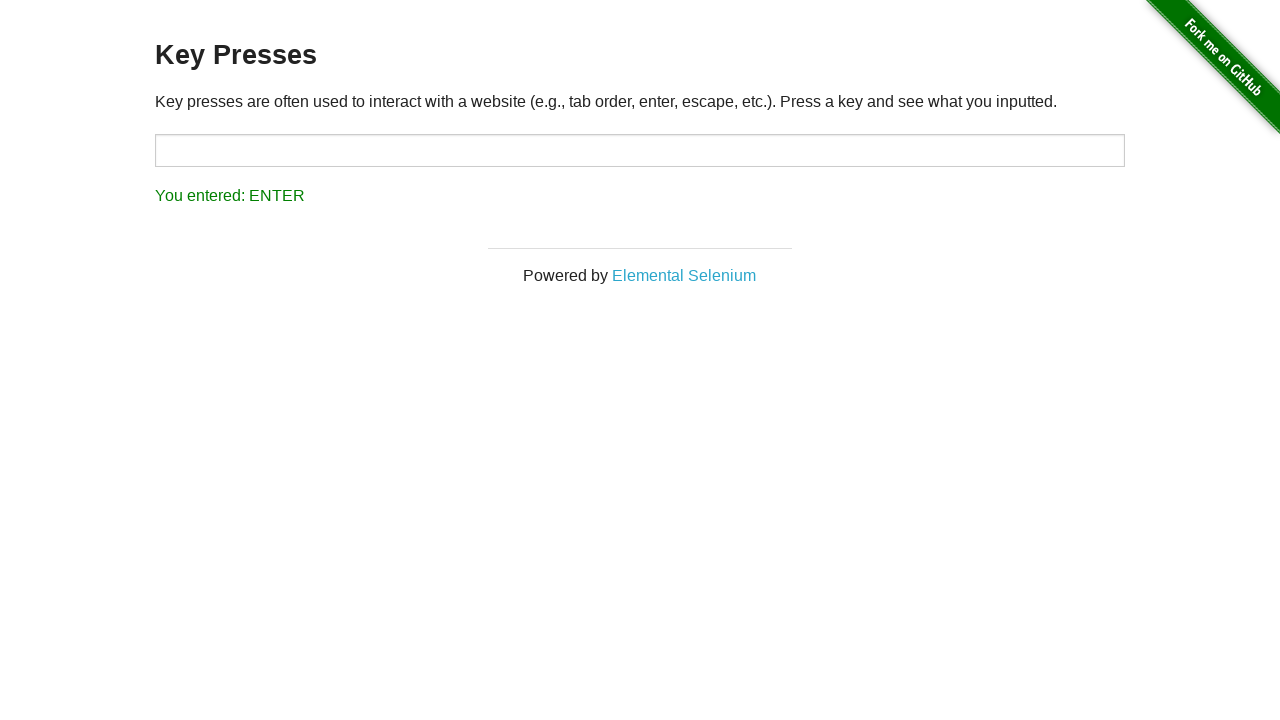

Key press result displayed on page
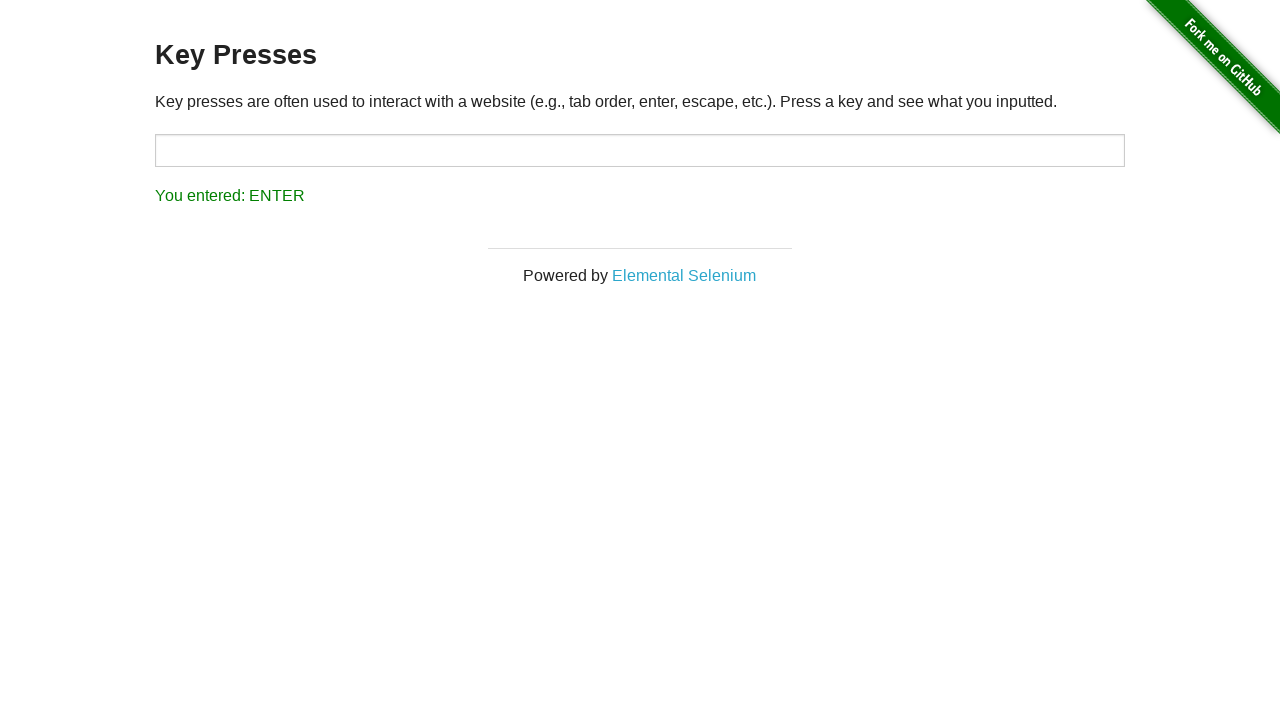

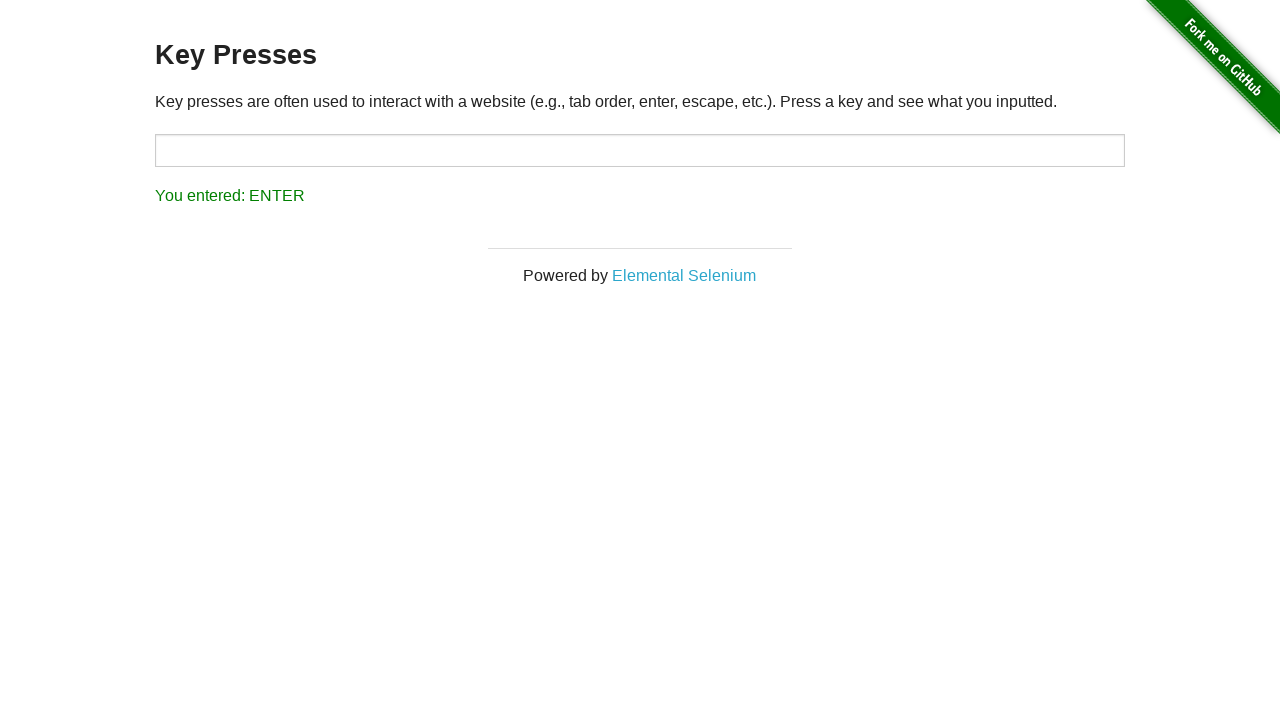